Tests a registration form by filling in required fields (name, surname, city, phone, address) and submitting, then verifies the success message is displayed.

Starting URL: http://suninjuly.github.io/registration1.html

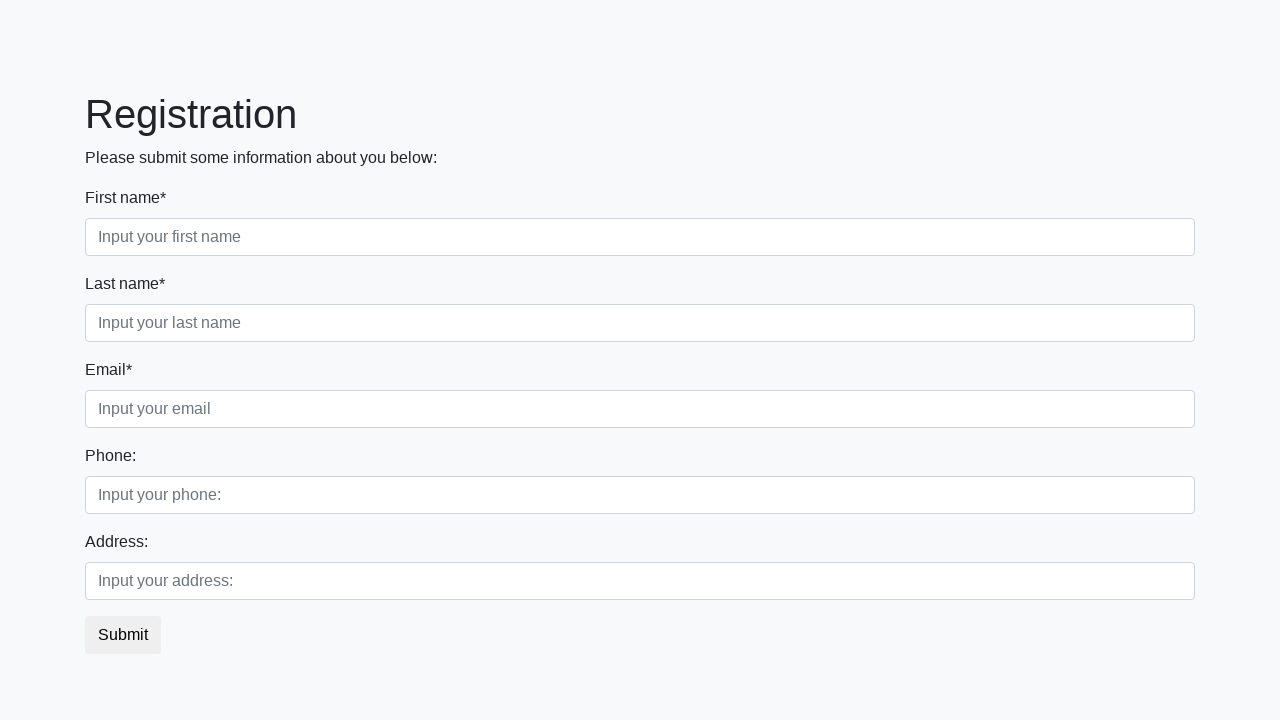

Filled first name field with 'Ivan' on .first
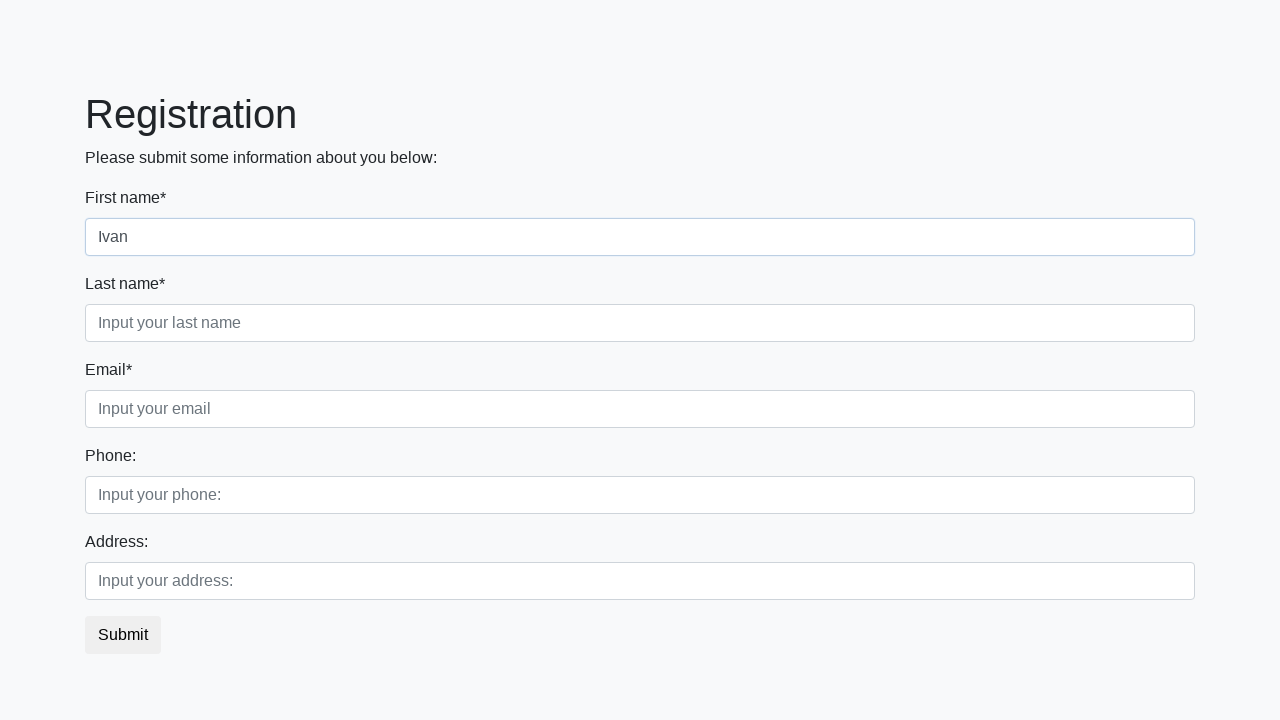

Filled last name field with 'Petrov' on .second
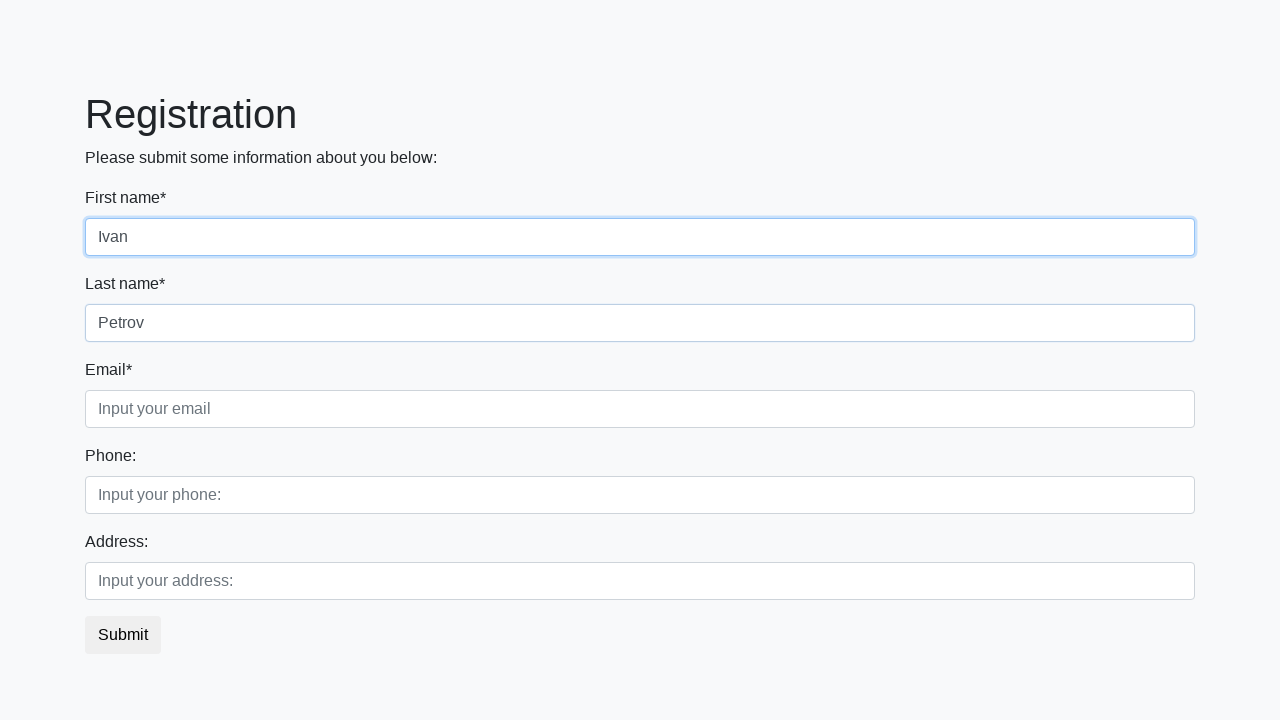

Filled city field with 'Smolensk' on .third
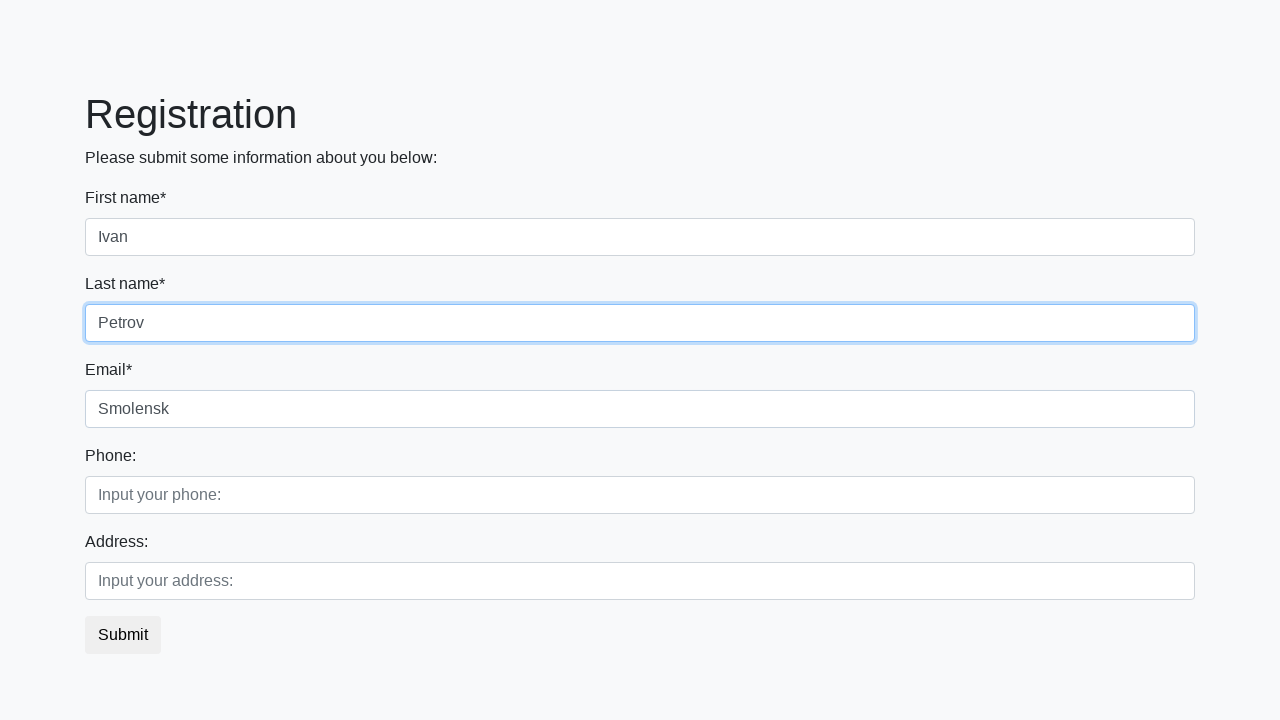

Filled phone field with '+7-999-123-4567' on input[placeholder='Input your phone:']
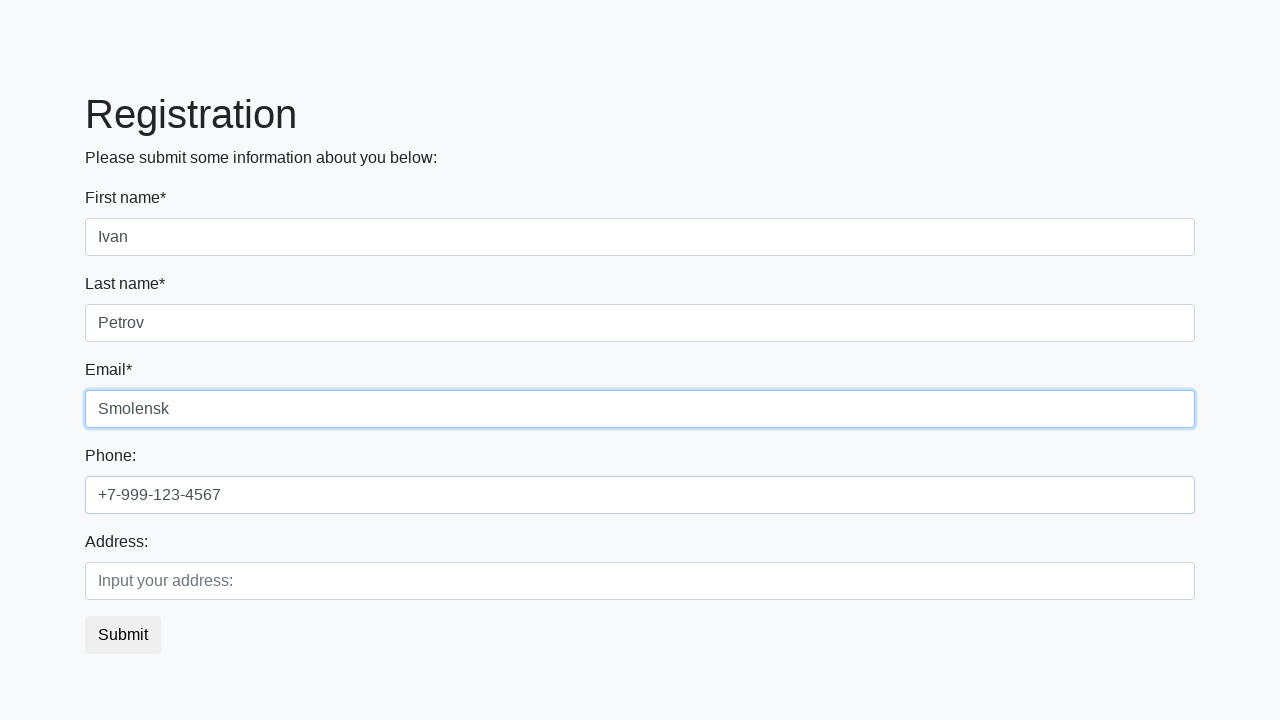

Filled address field with '123 Main Street' on input[placeholder='Input your address:']
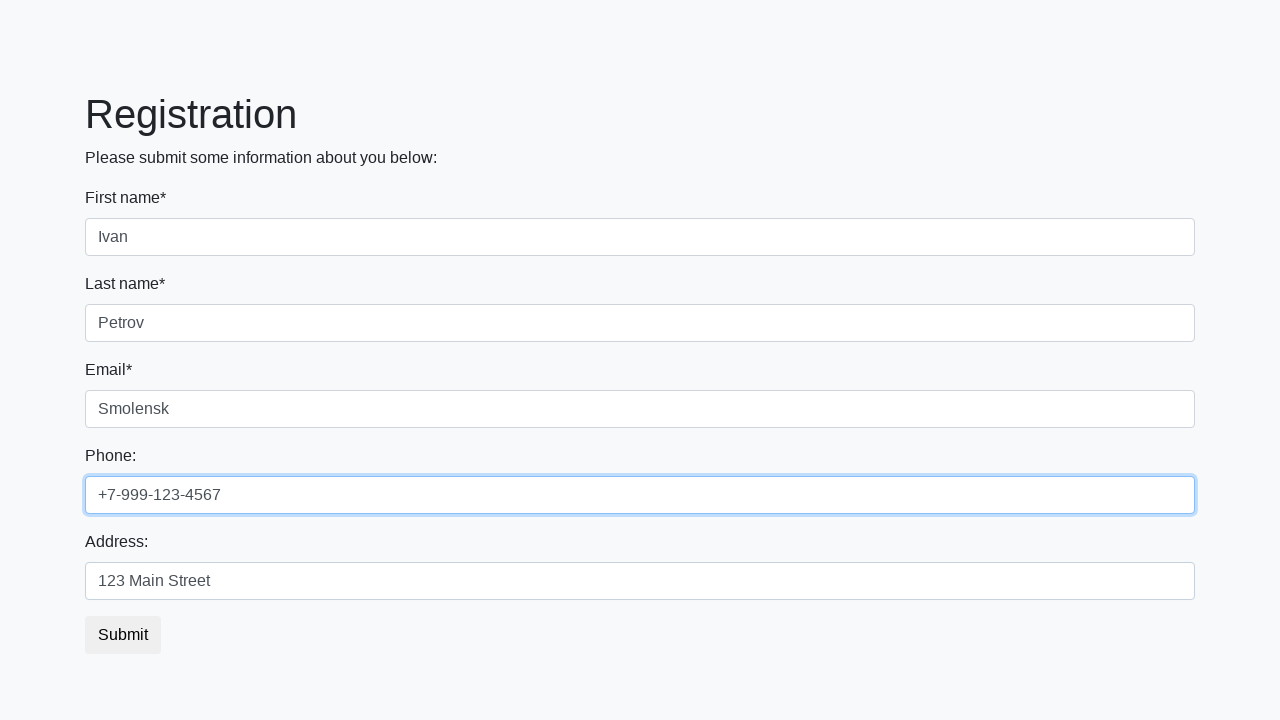

Clicked submit button to register at (123, 635) on button.btn
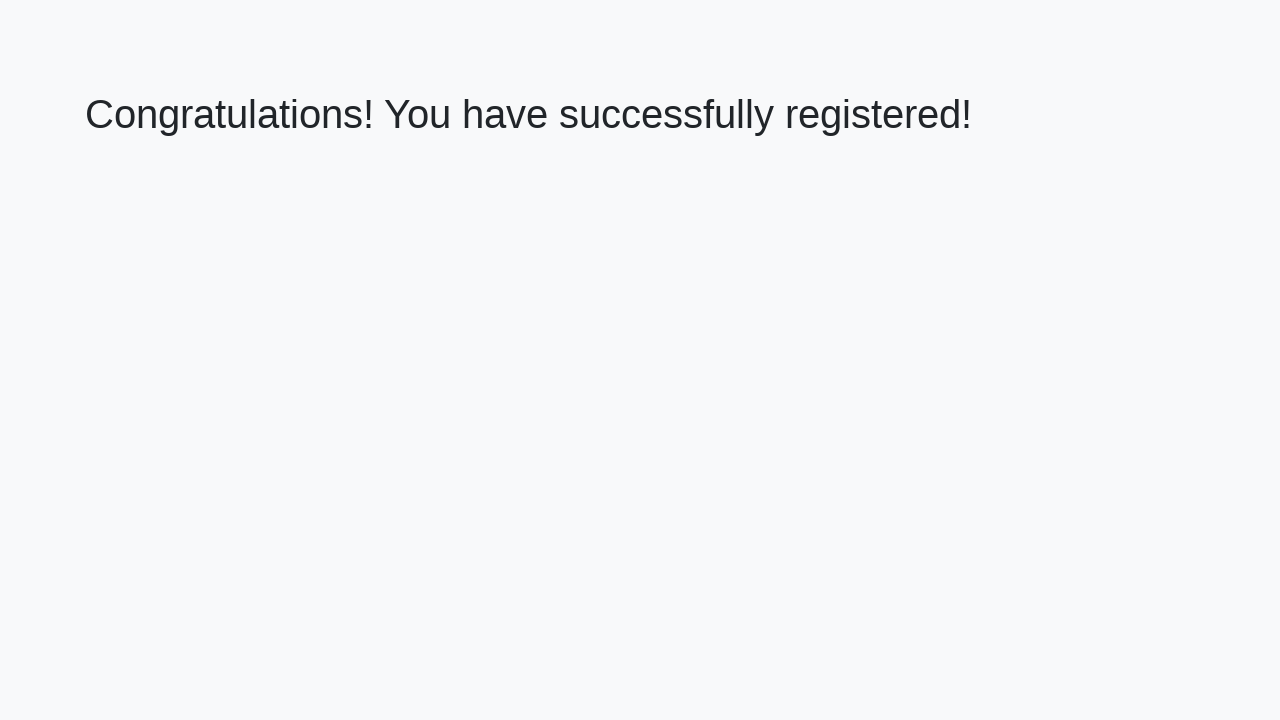

Success message h1 element loaded
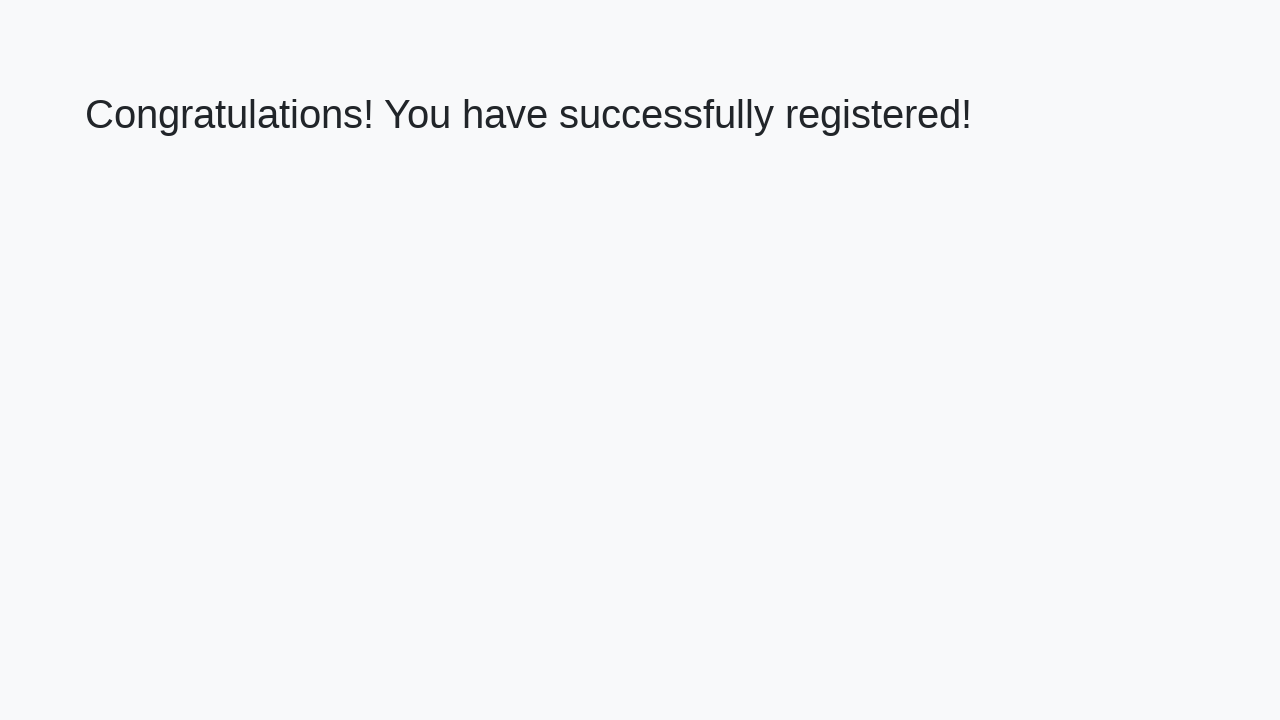

Retrieved success message text: 'Congratulations! You have successfully registered!'
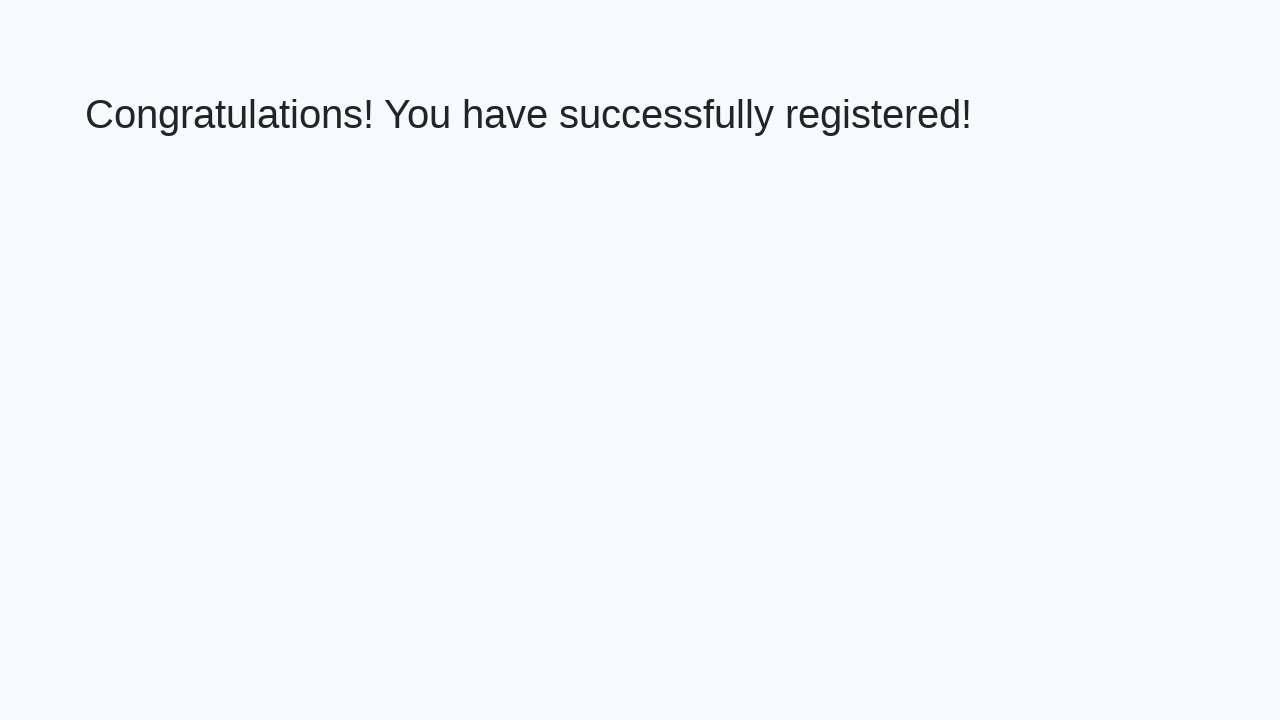

Verified success message matches expected text
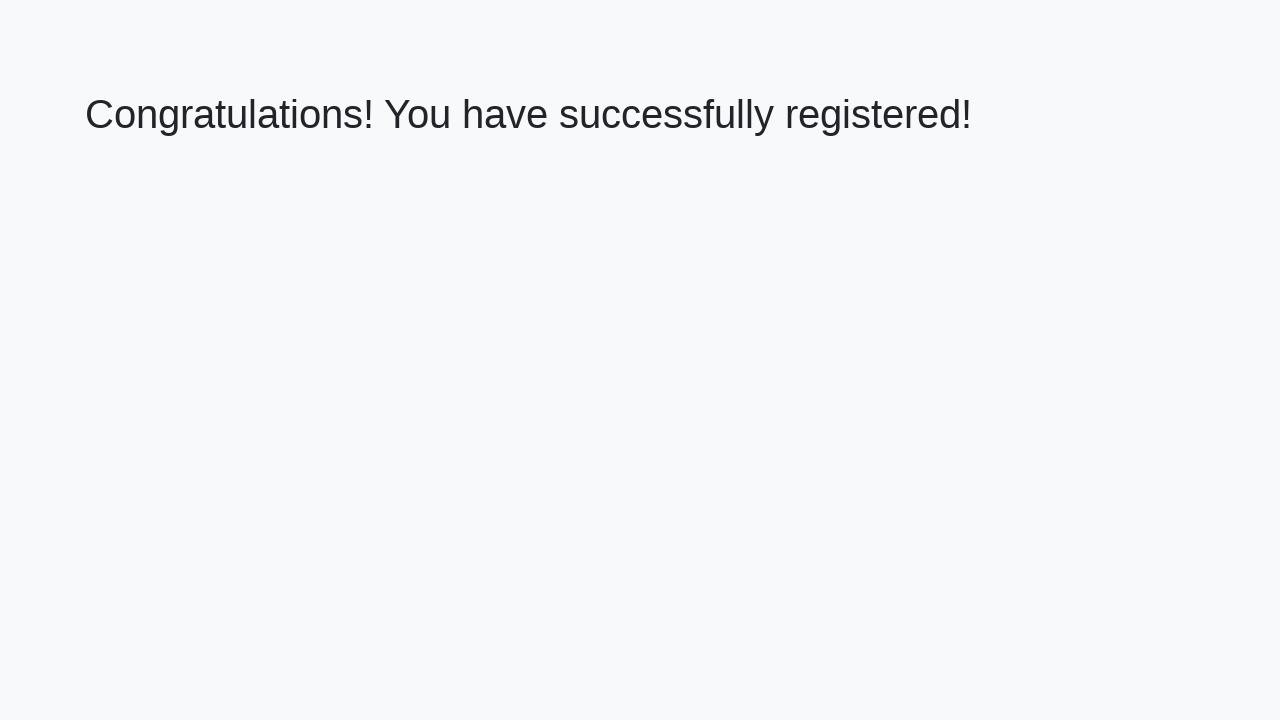

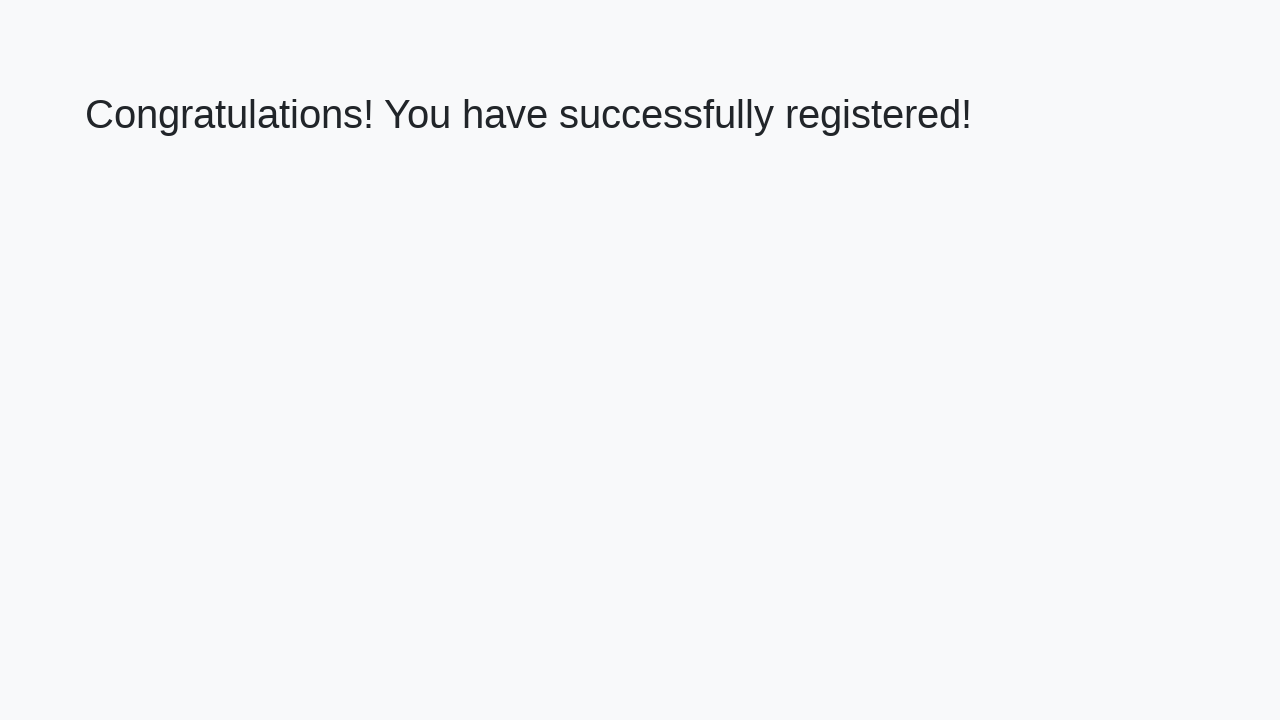